Tests radio and checkbox selection on a Google Forms page, selecting Hai Phong radio button and checking all provinces starting with Quang

Starting URL: https://docs.google.com/forms/d/e/1FAIpQLSfiypnd69zhuDkjKgqvpID9kwO29UCzeCVrGGtbNPZXQok0jA/viewform

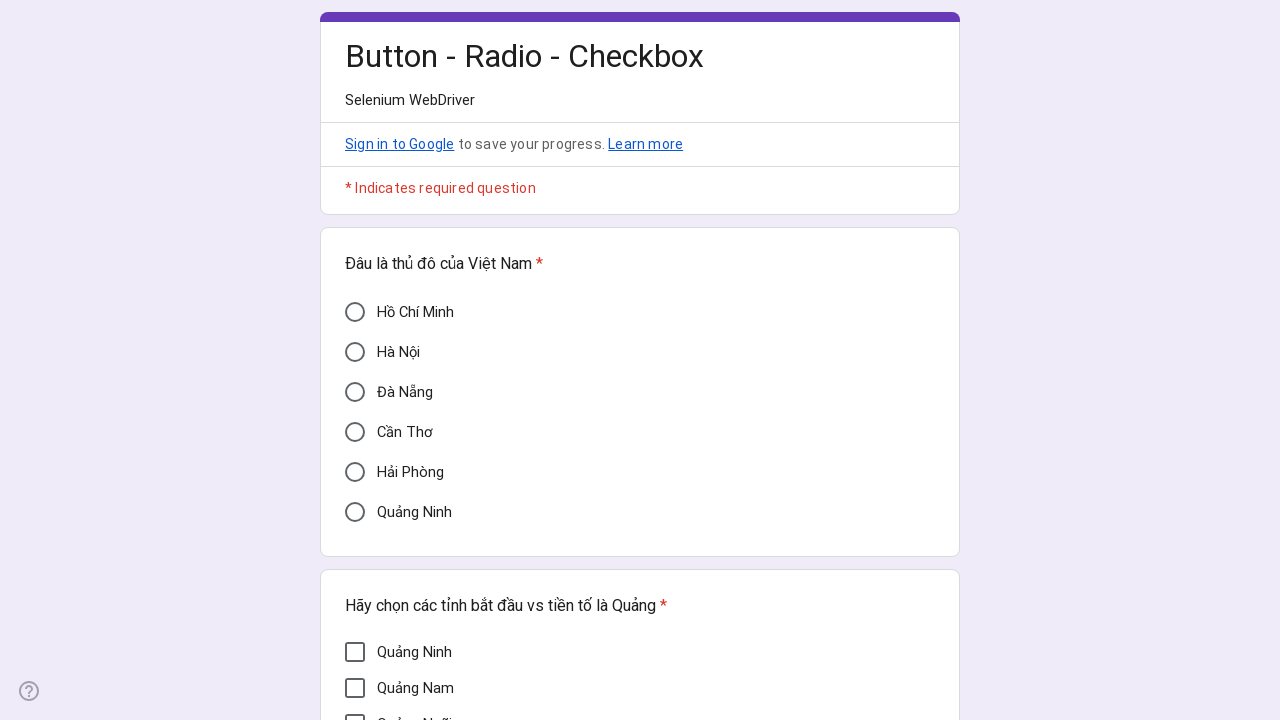

Waited for page to load (1000ms)
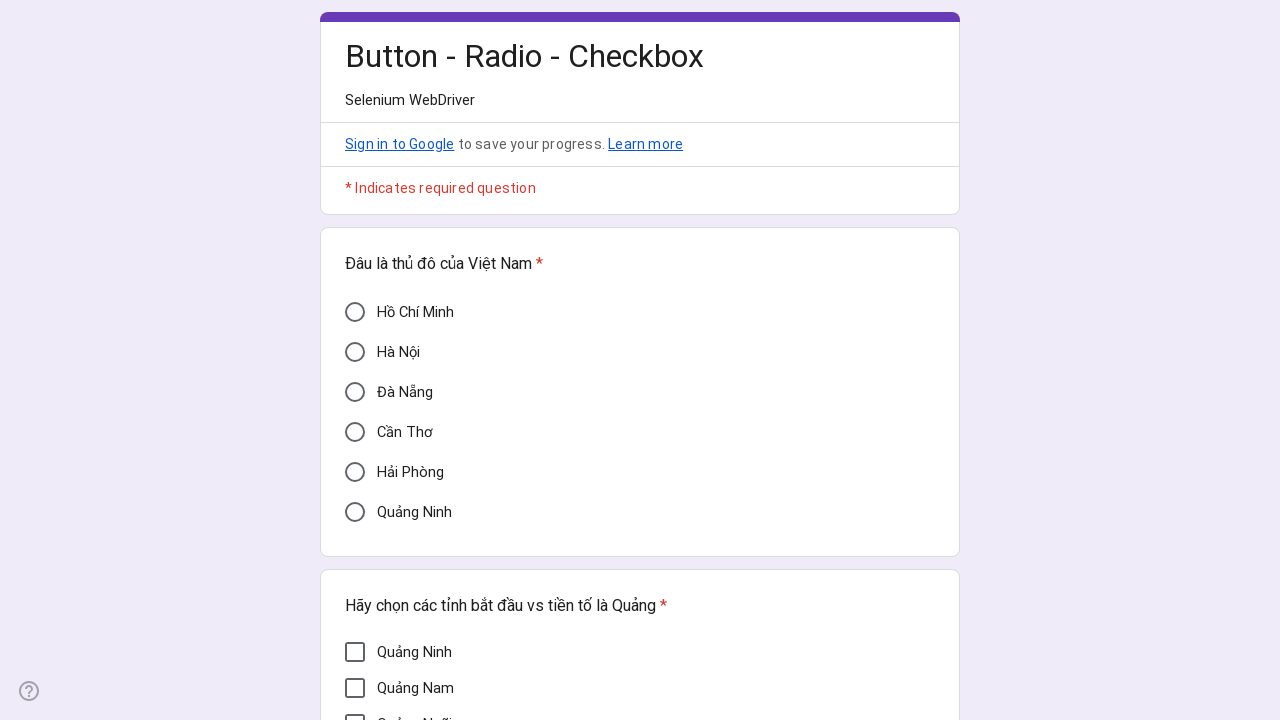

Clicked Hải Phòng radio button at (355, 472) on div[aria-label='Hải Phòng']
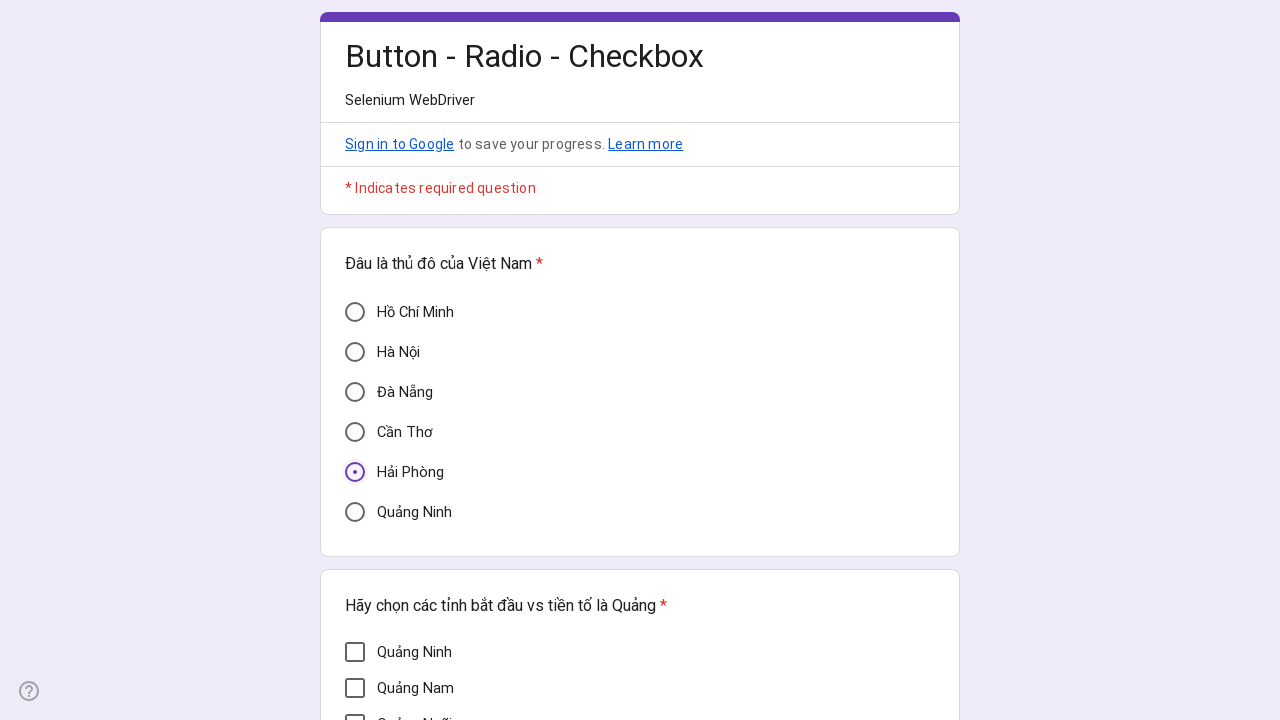

Verified Hải Phòng radio button is selected
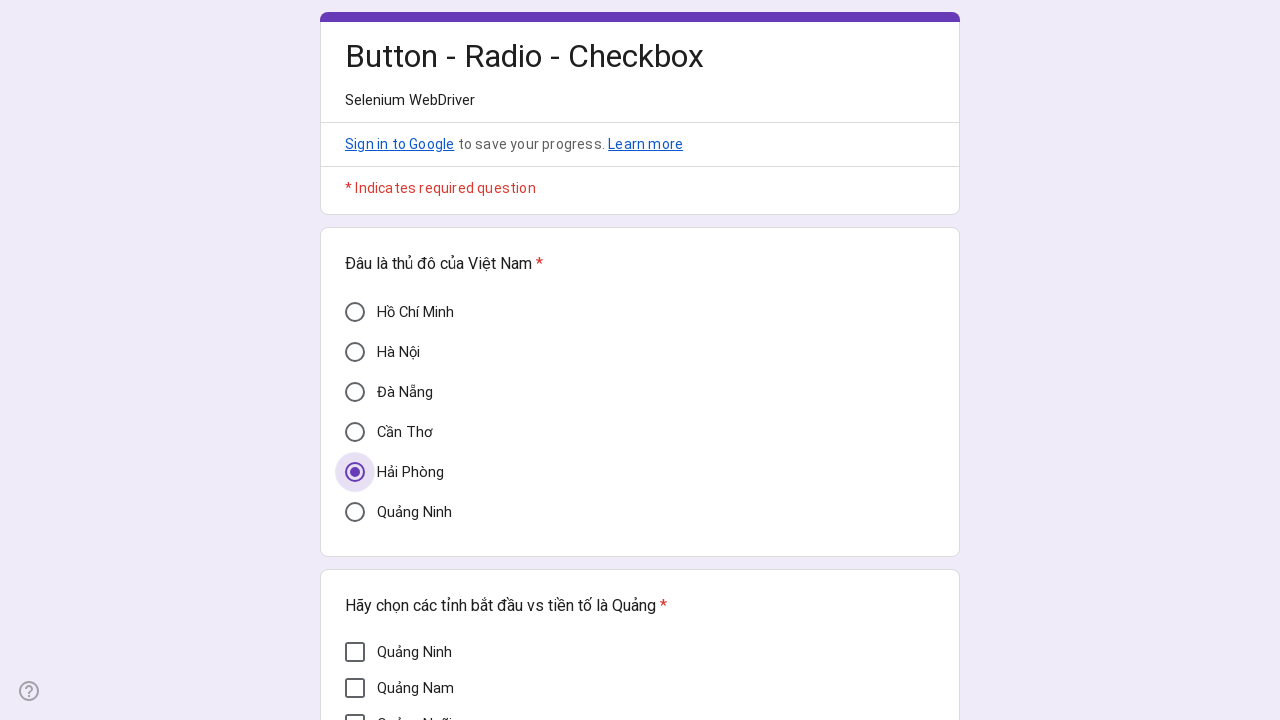

Found 5 checkboxes for provinces starting with 'Quảng'
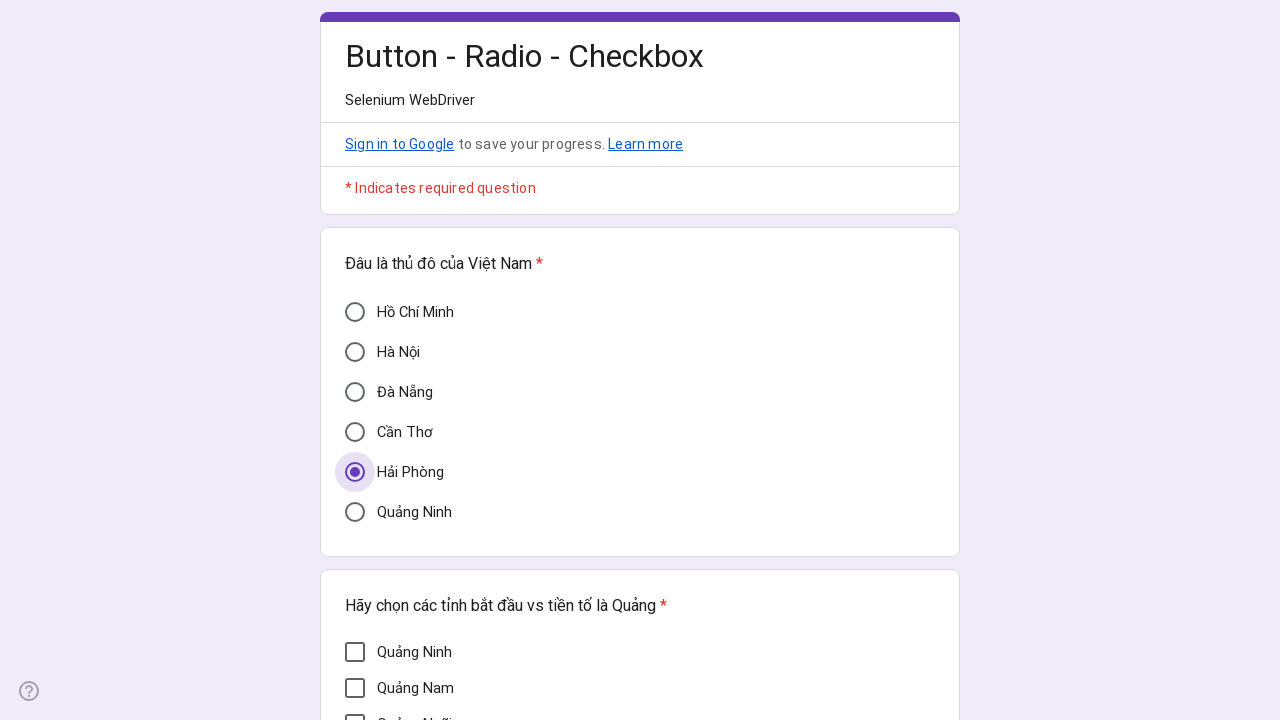

Clicked checkbox 1 for Quảng province at (355, 652) on div[data-params*='tiền tố là Quảng'] div[aria-label^='Quảng'] >> nth=0
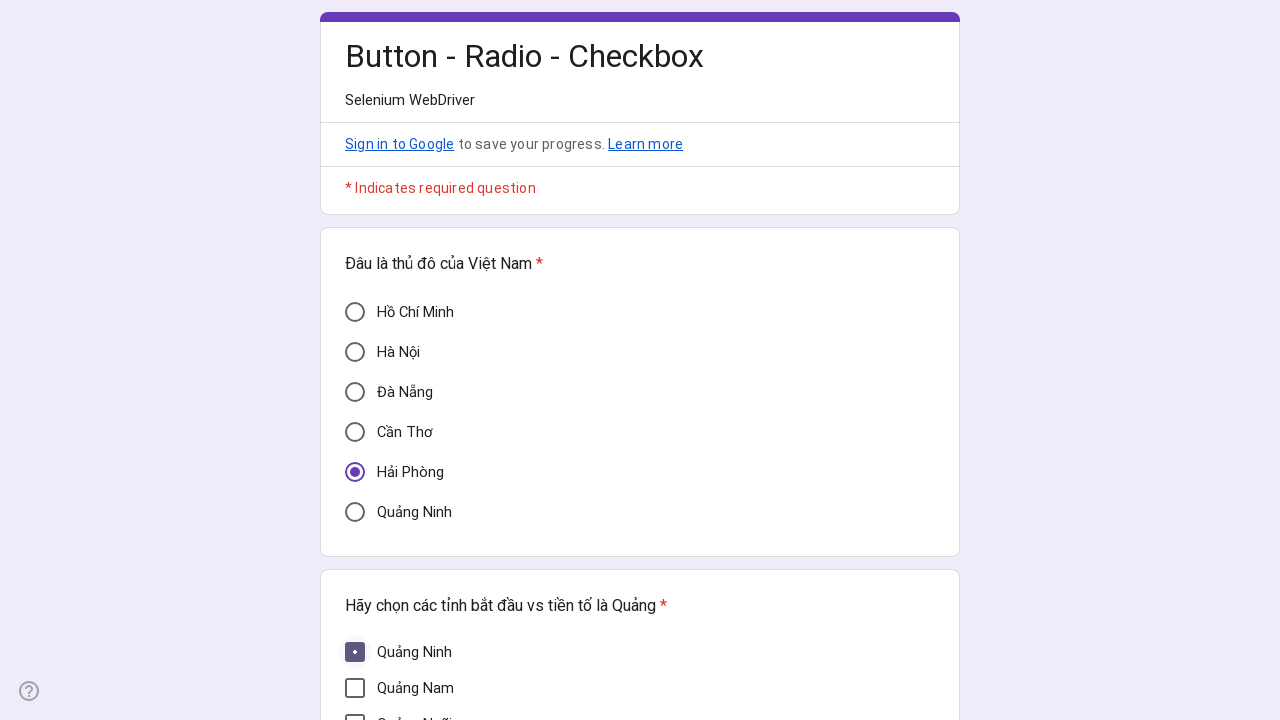

Verified checkbox 1 for Quảng province is selected
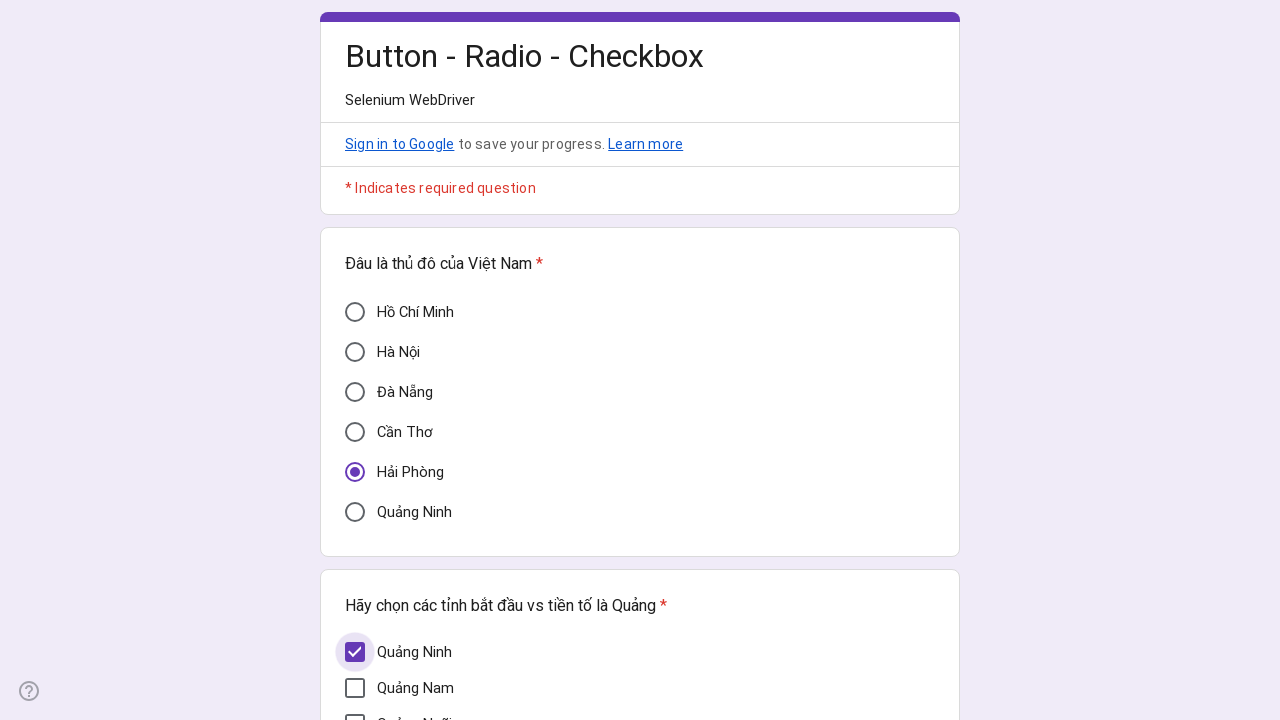

Clicked checkbox 2 for Quảng province at (355, 688) on div[data-params*='tiền tố là Quảng'] div[aria-label^='Quảng'] >> nth=1
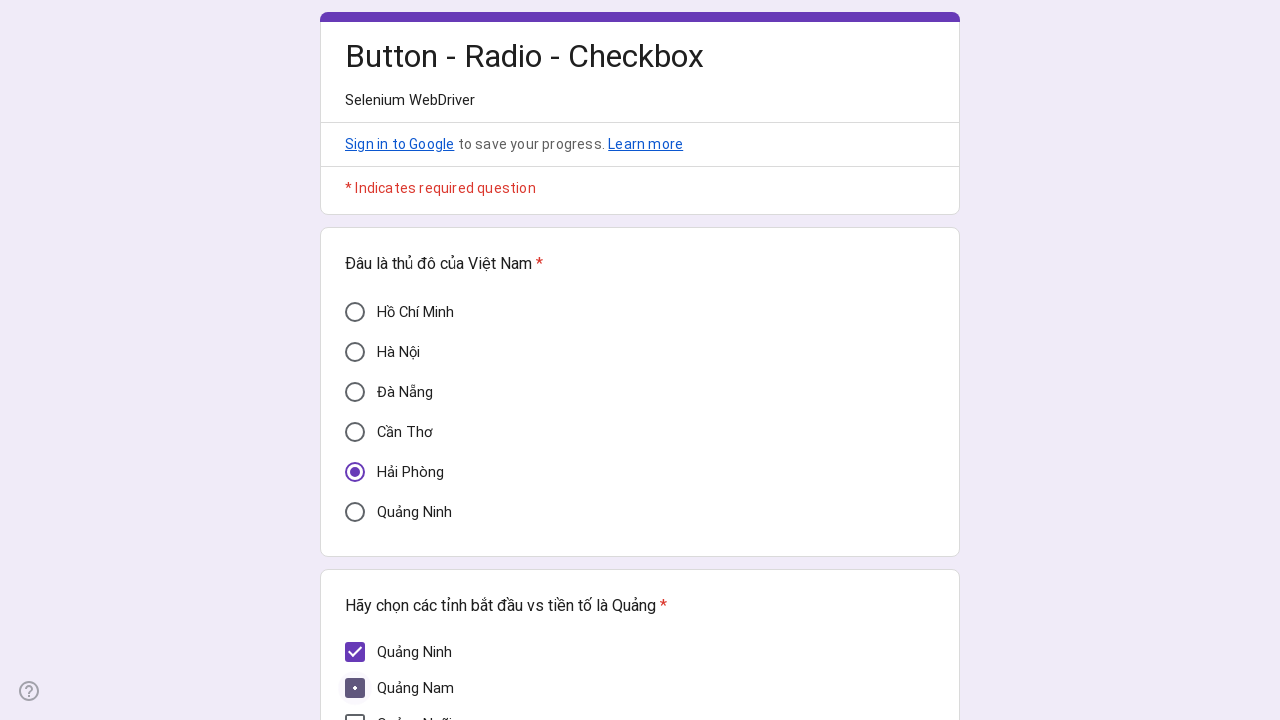

Verified checkbox 2 for Quảng province is selected
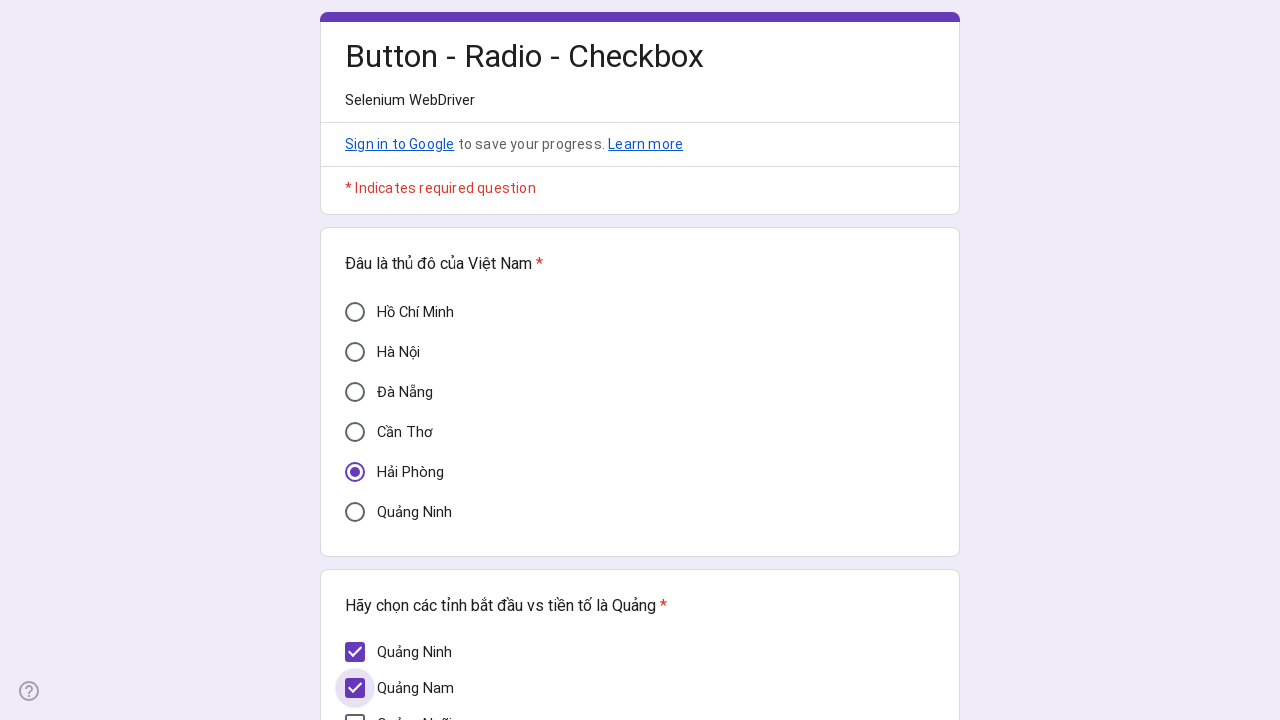

Clicked checkbox 3 for Quảng province at (355, 710) on div[data-params*='tiền tố là Quảng'] div[aria-label^='Quảng'] >> nth=2
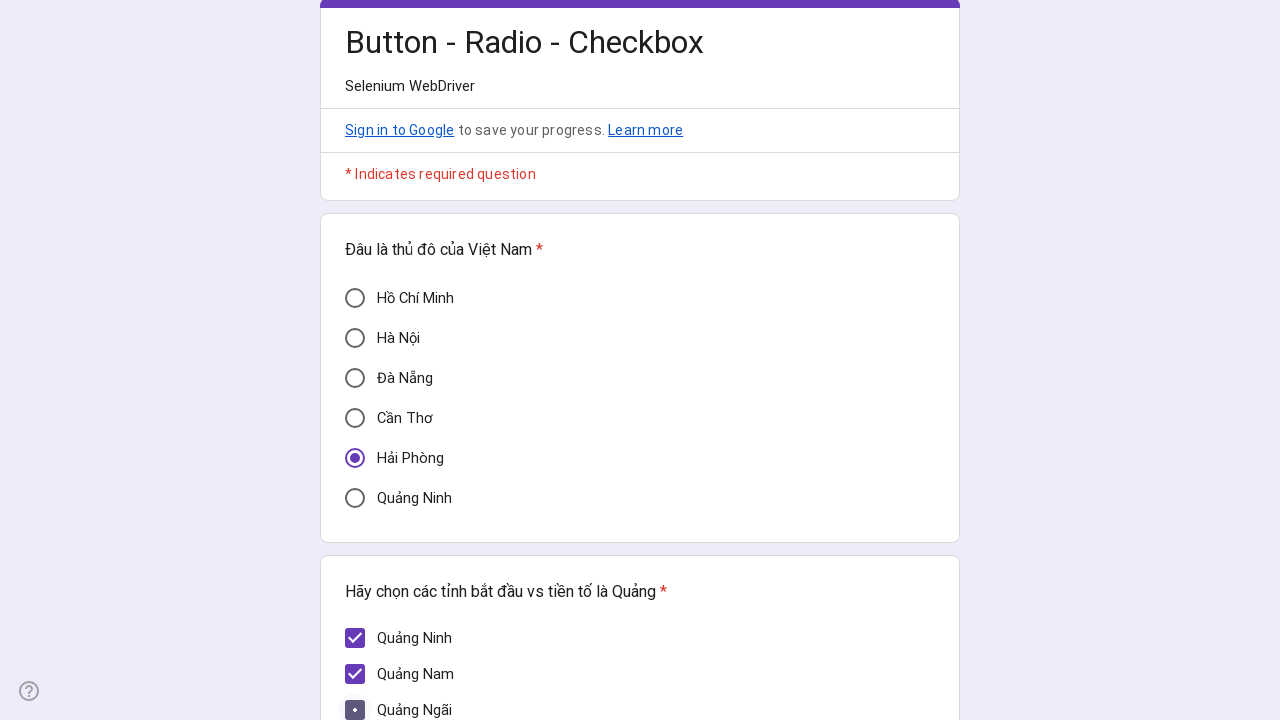

Verified checkbox 3 for Quảng province is selected
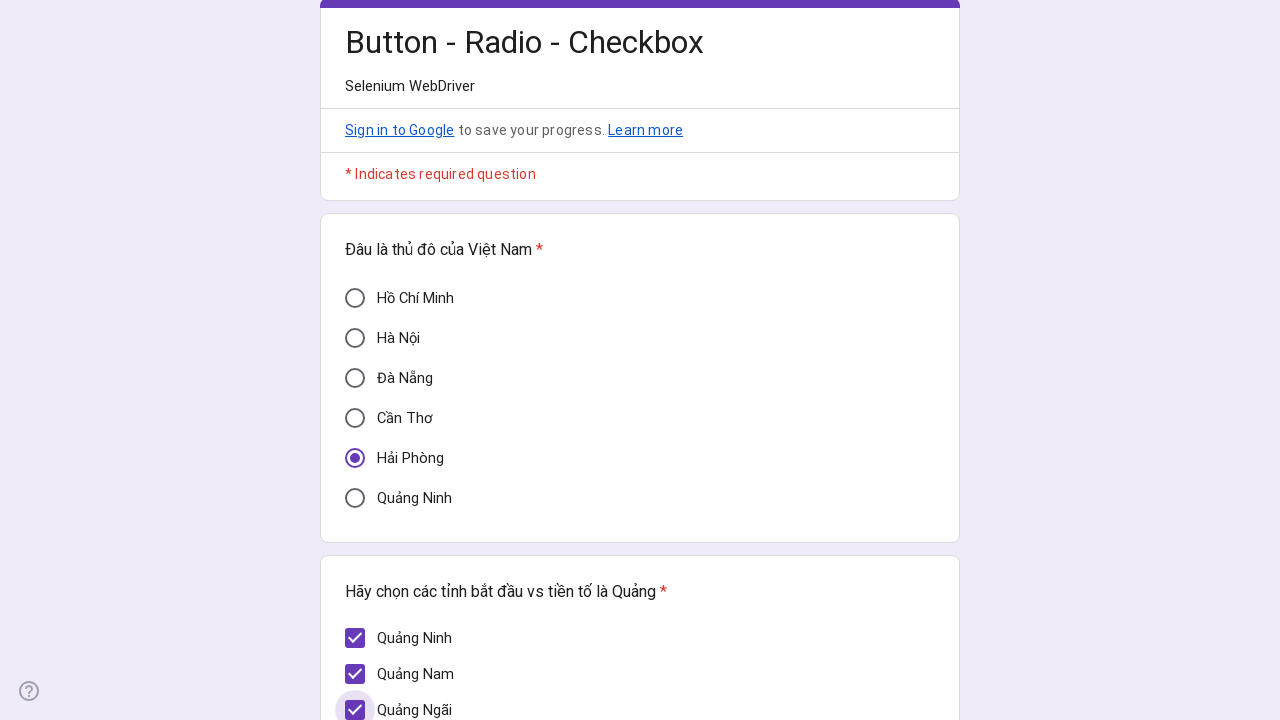

Clicked checkbox 4 for Quảng province at (355, 413) on div[data-params*='tiền tố là Quảng'] div[aria-label^='Quảng'] >> nth=3
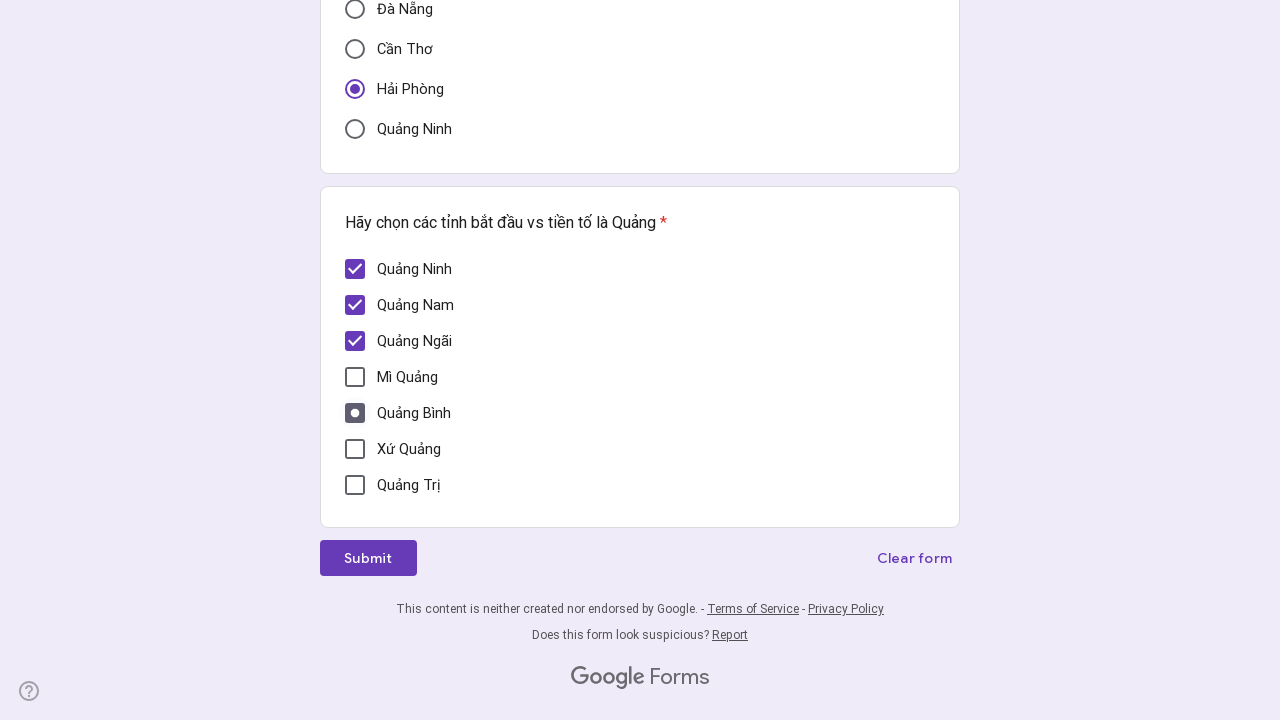

Verified checkbox 4 for Quảng province is selected
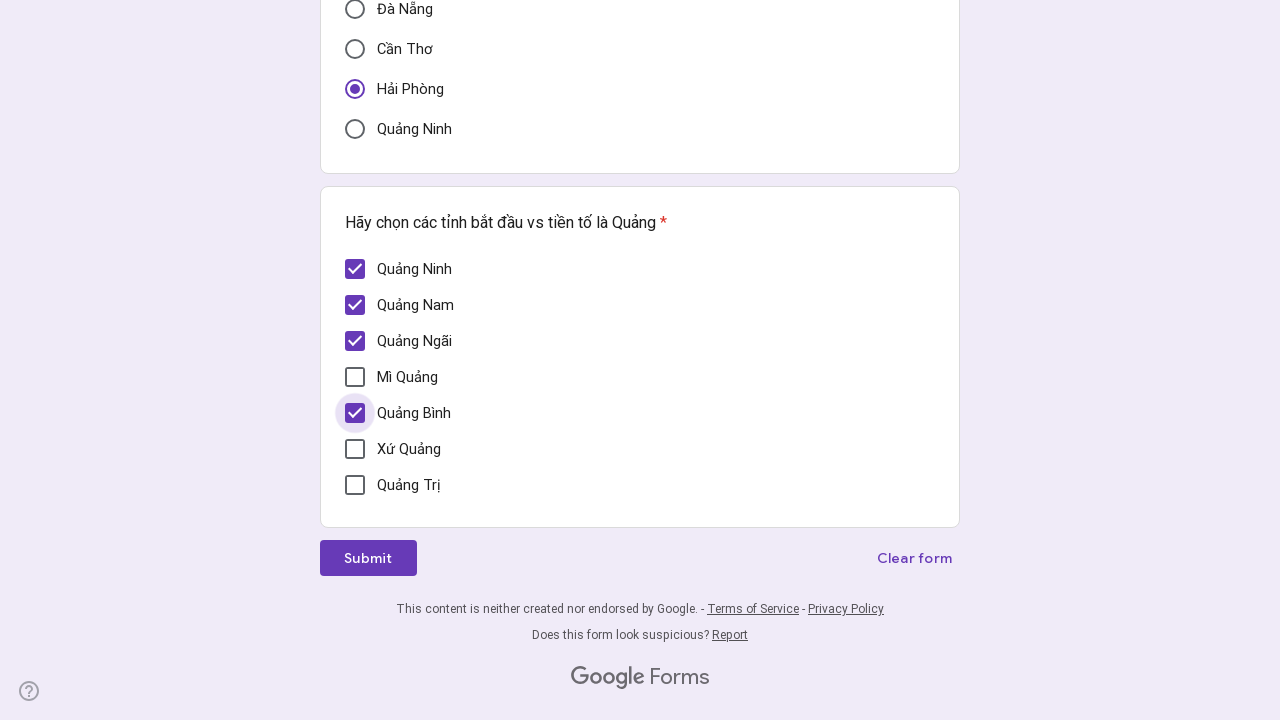

Clicked checkbox 5 for Quảng province at (355, 485) on div[data-params*='tiền tố là Quảng'] div[aria-label^='Quảng'] >> nth=4
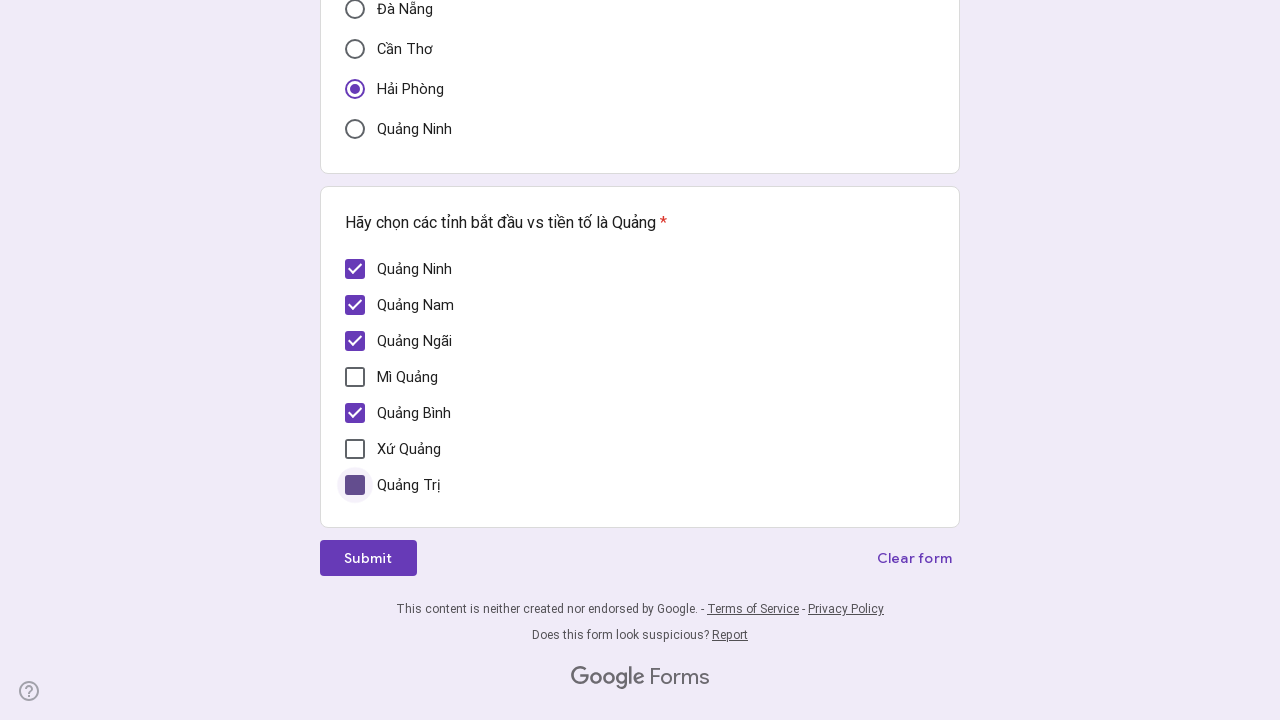

Verified checkbox 5 for Quảng province is selected
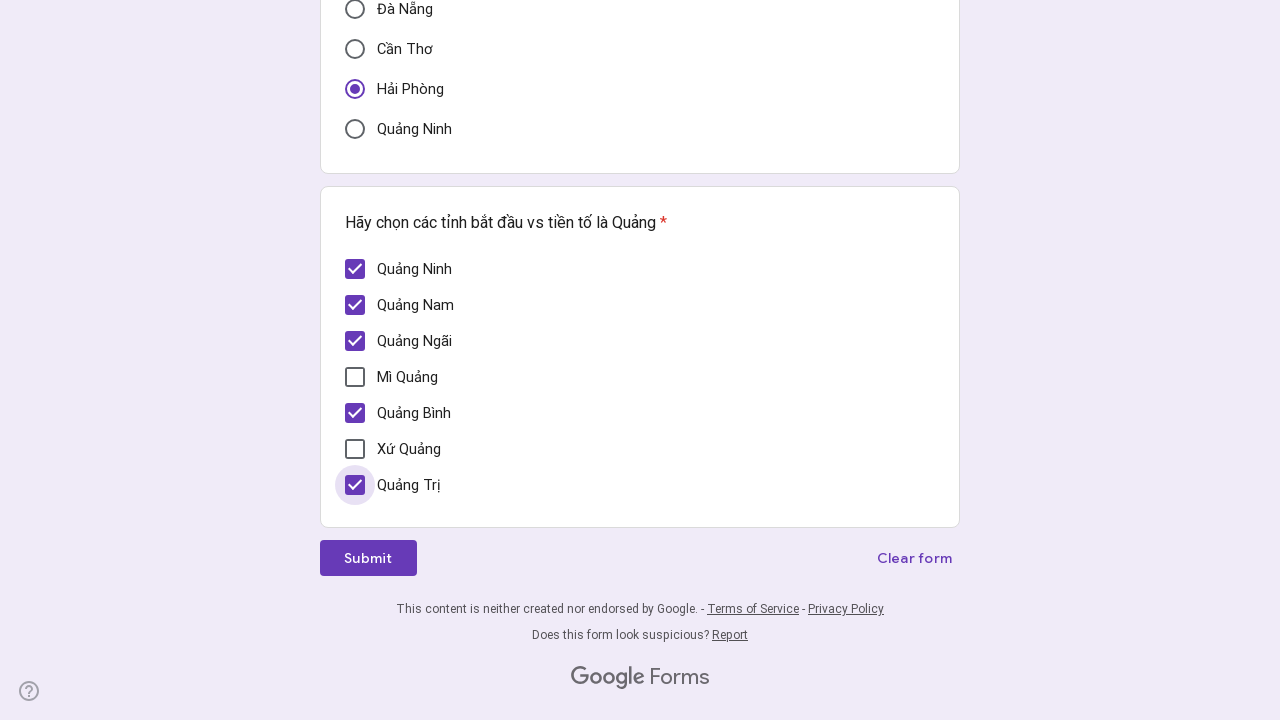

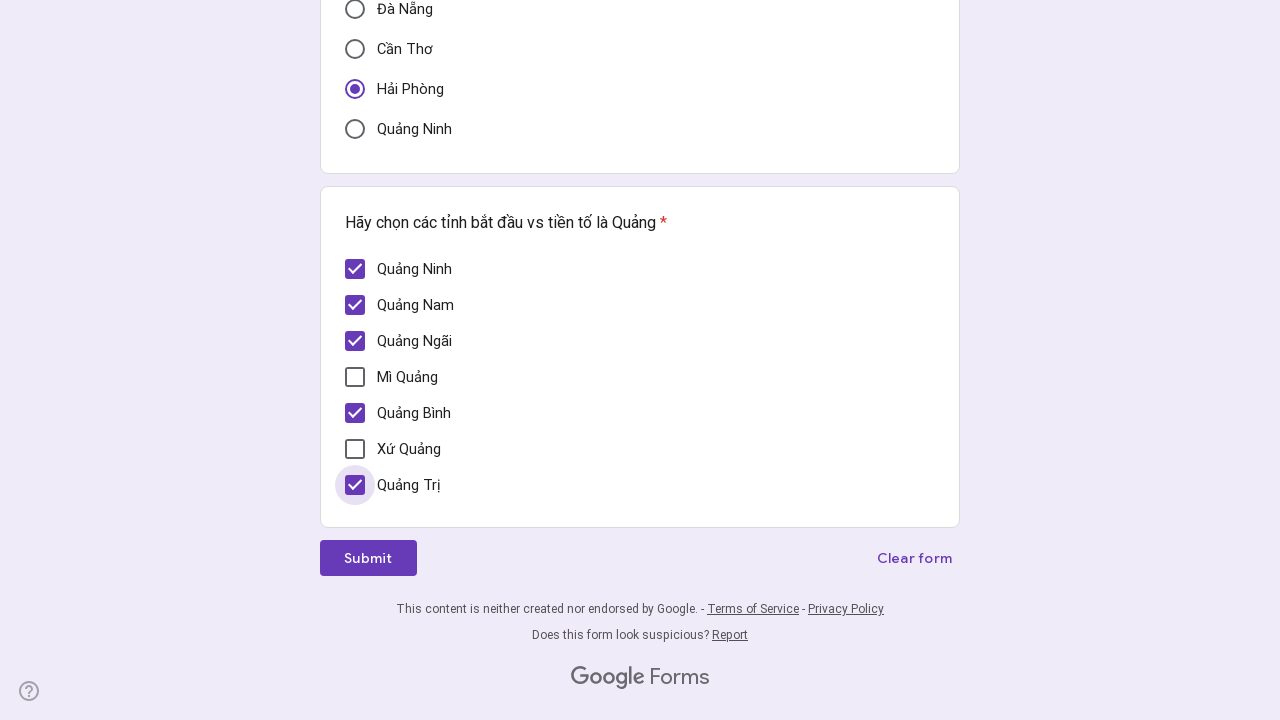